Tests checkbox functionality by finding all checkboxes on the page, locating the "Option2" checkbox, and clicking it if it's not already selected.

Starting URL: https://rahulshettyacademy.com/AutomationPractice/

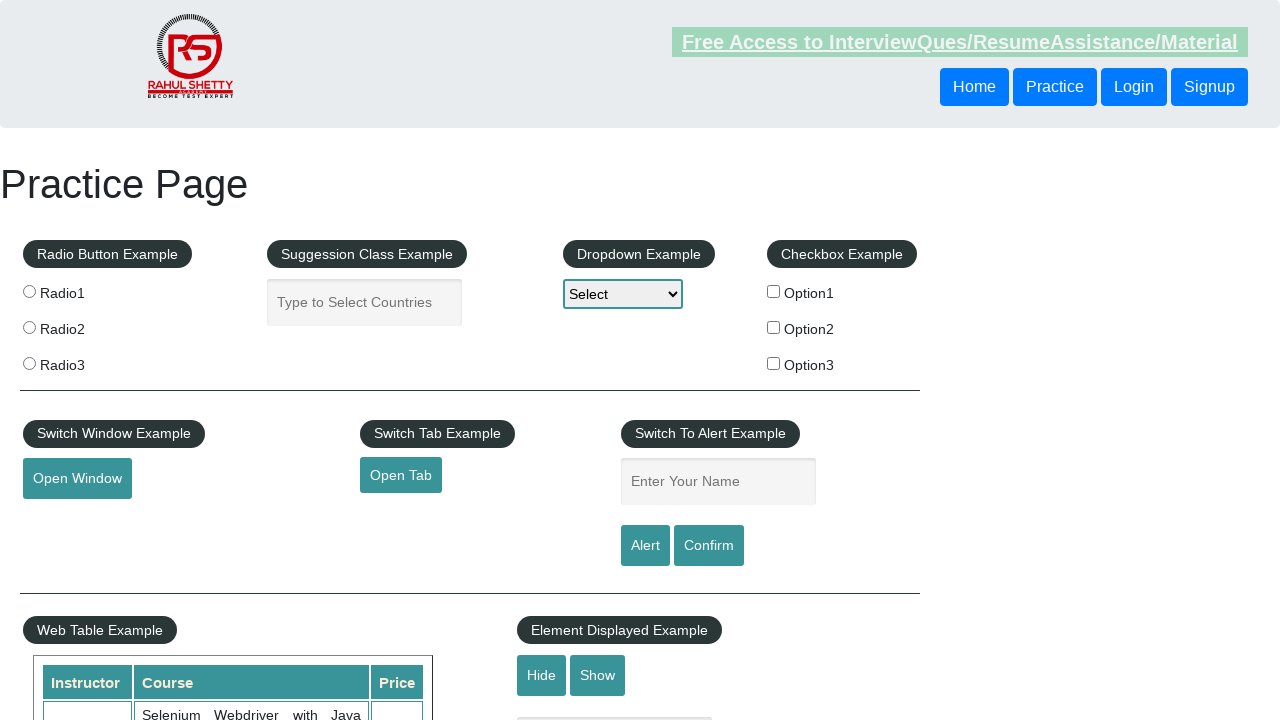

Waited for checkboxes to load on the page
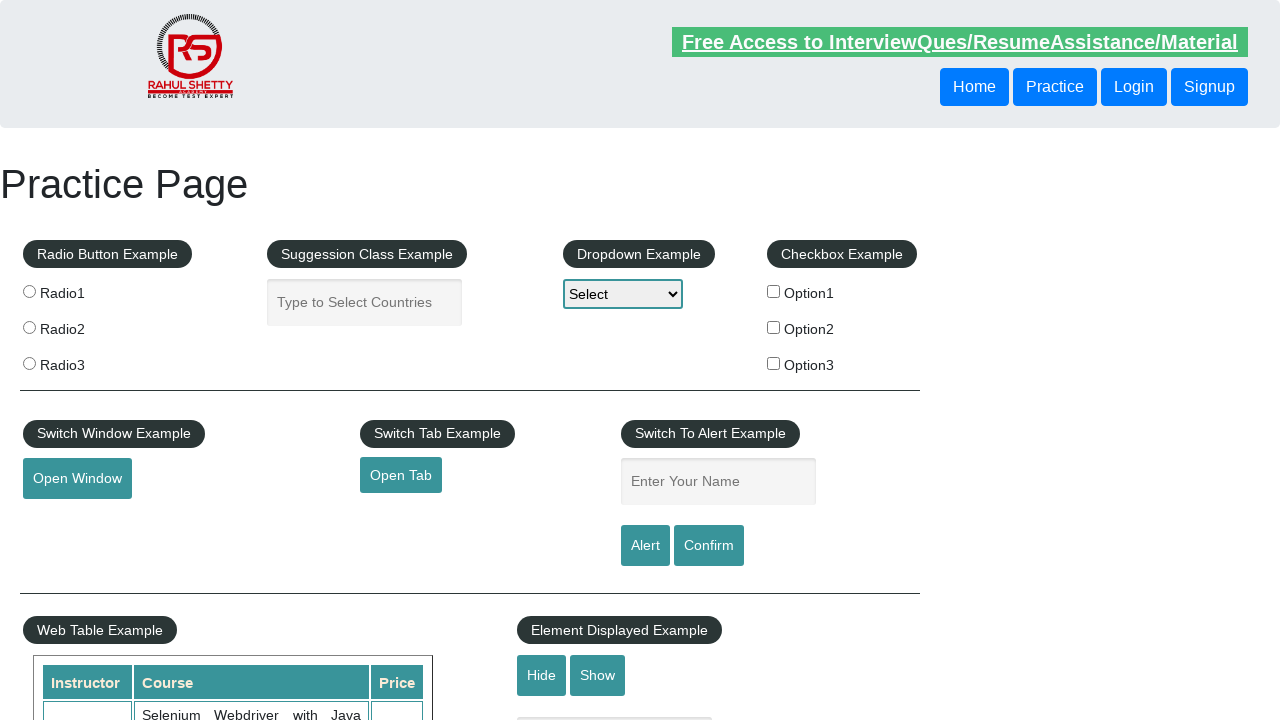

Located all checkboxes on the page
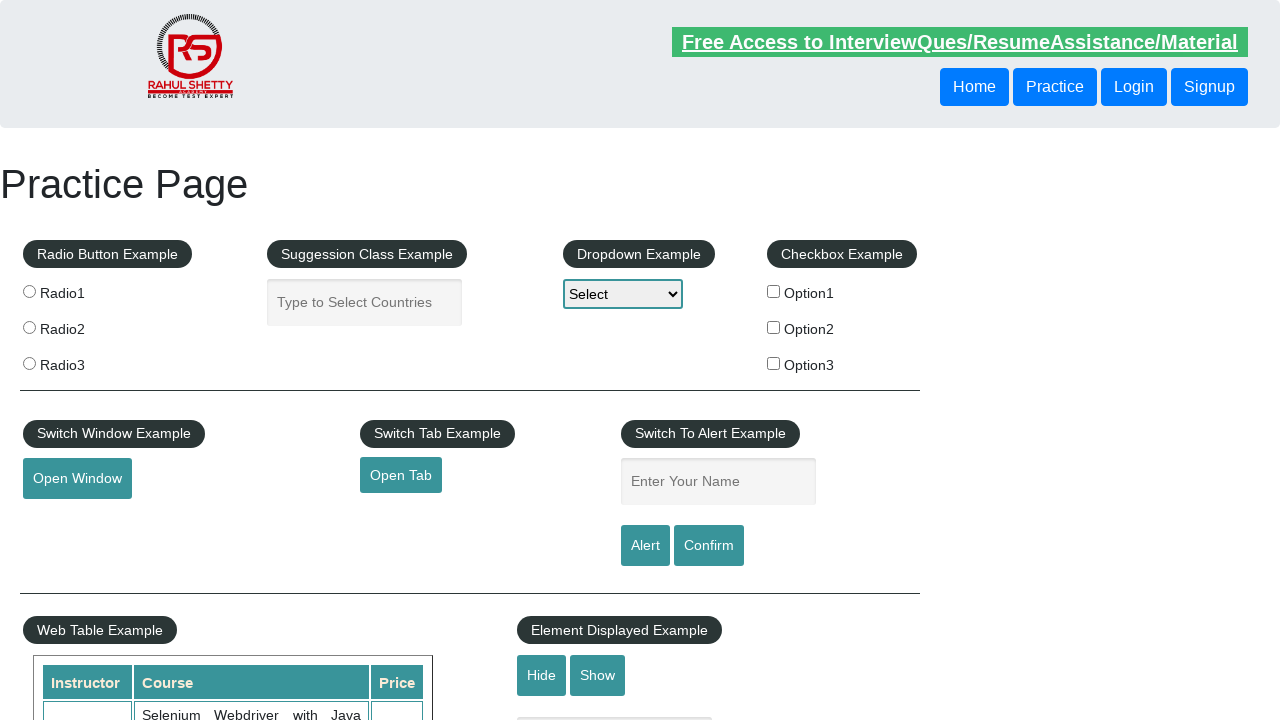

Found 3 checkboxes on the page
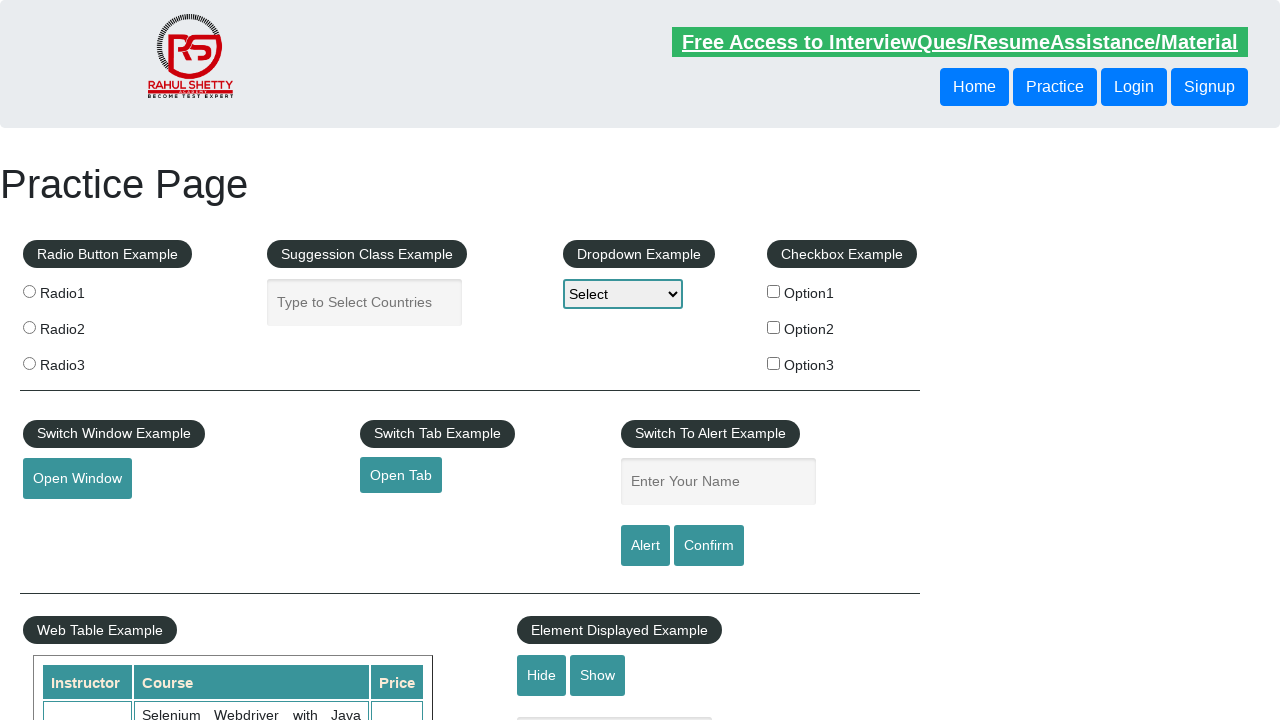

Inspecting checkbox 1 of 3
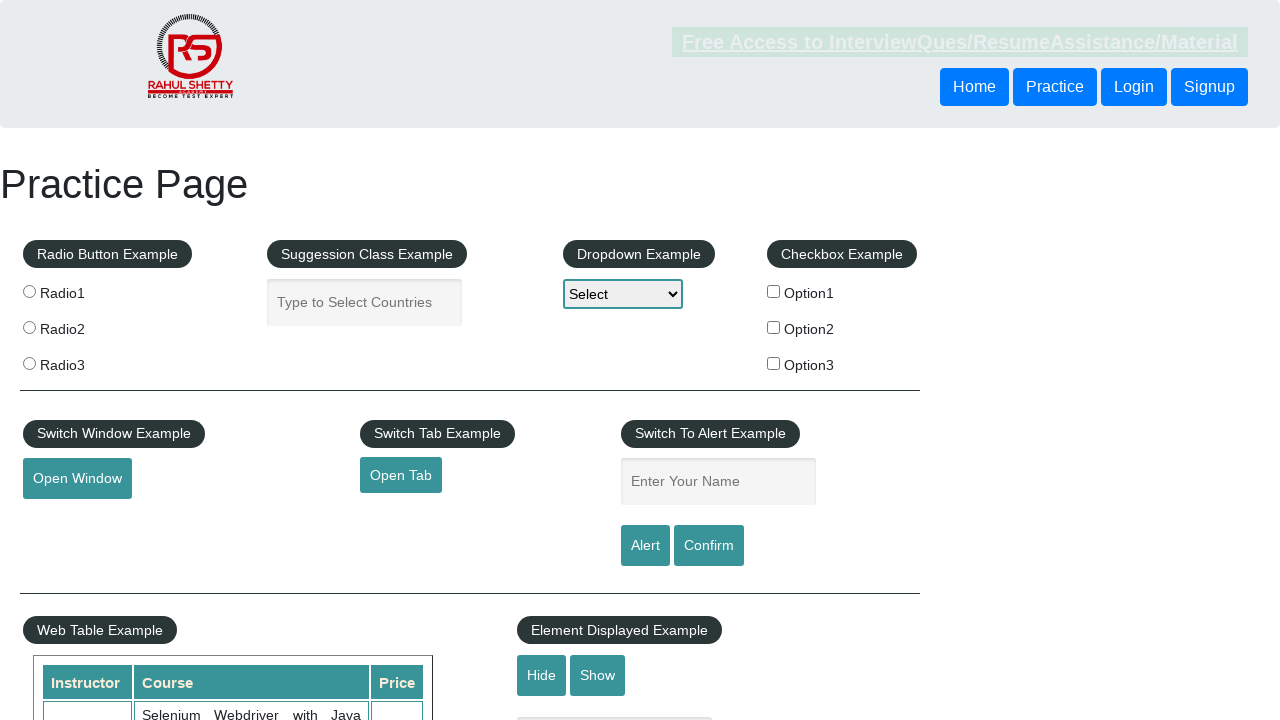

Retrieved checkbox ID: checkBoxOption1
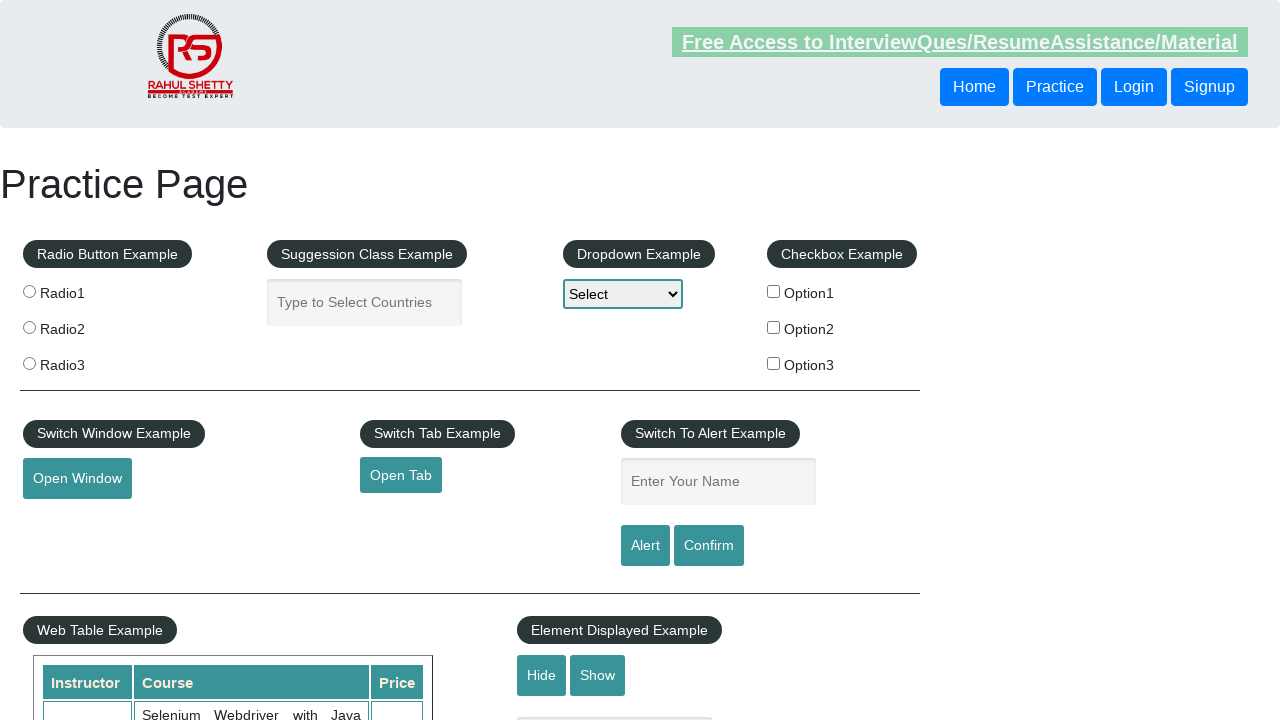

Inspecting checkbox 2 of 3
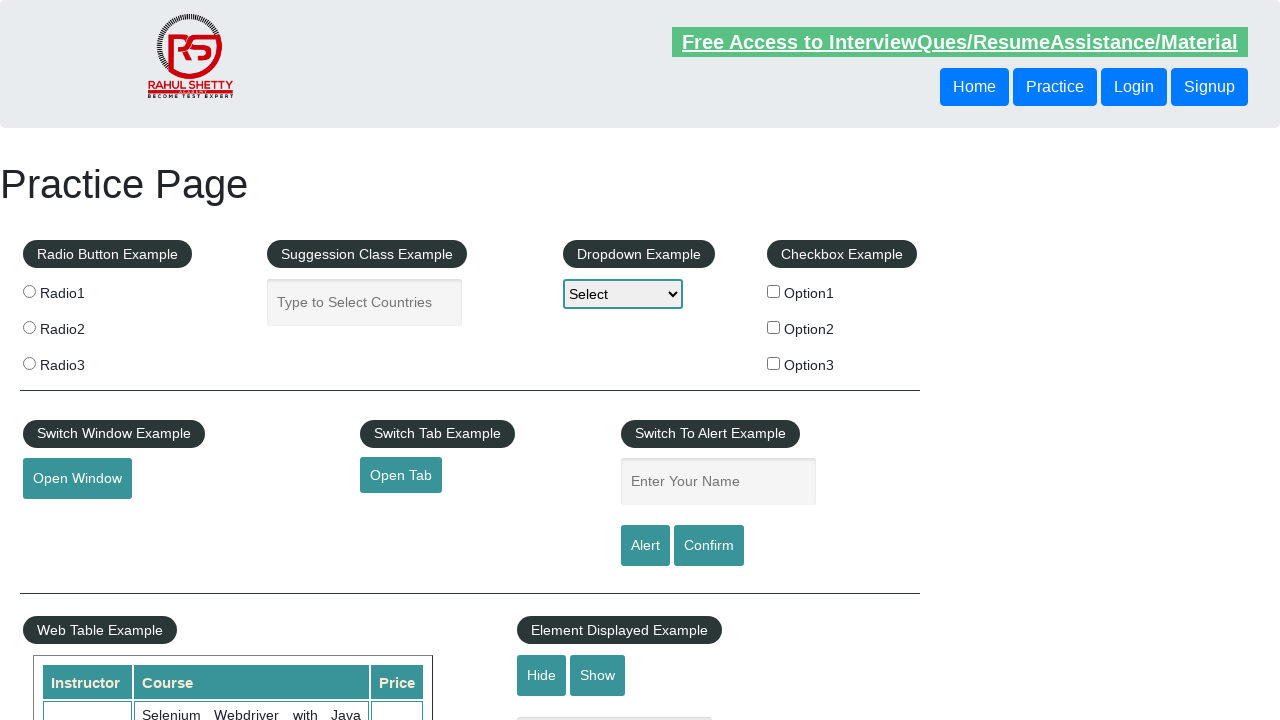

Retrieved checkbox ID: checkBoxOption2
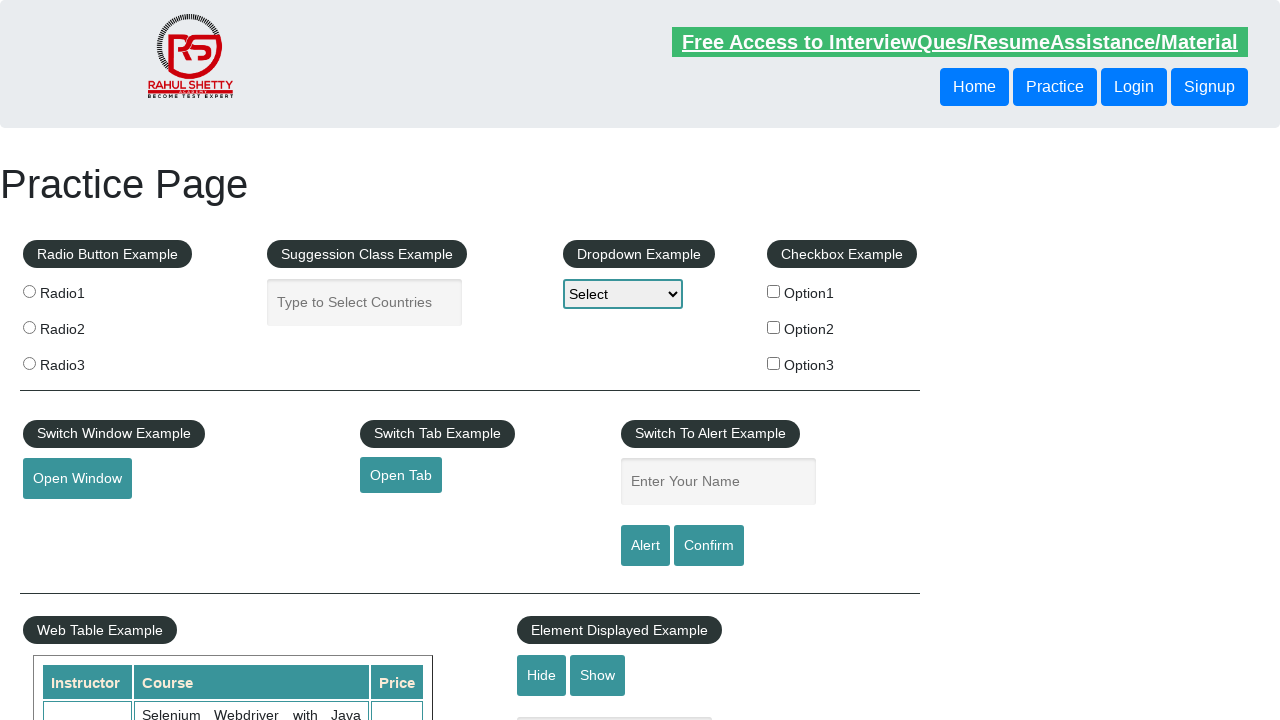

Found Option2 checkbox
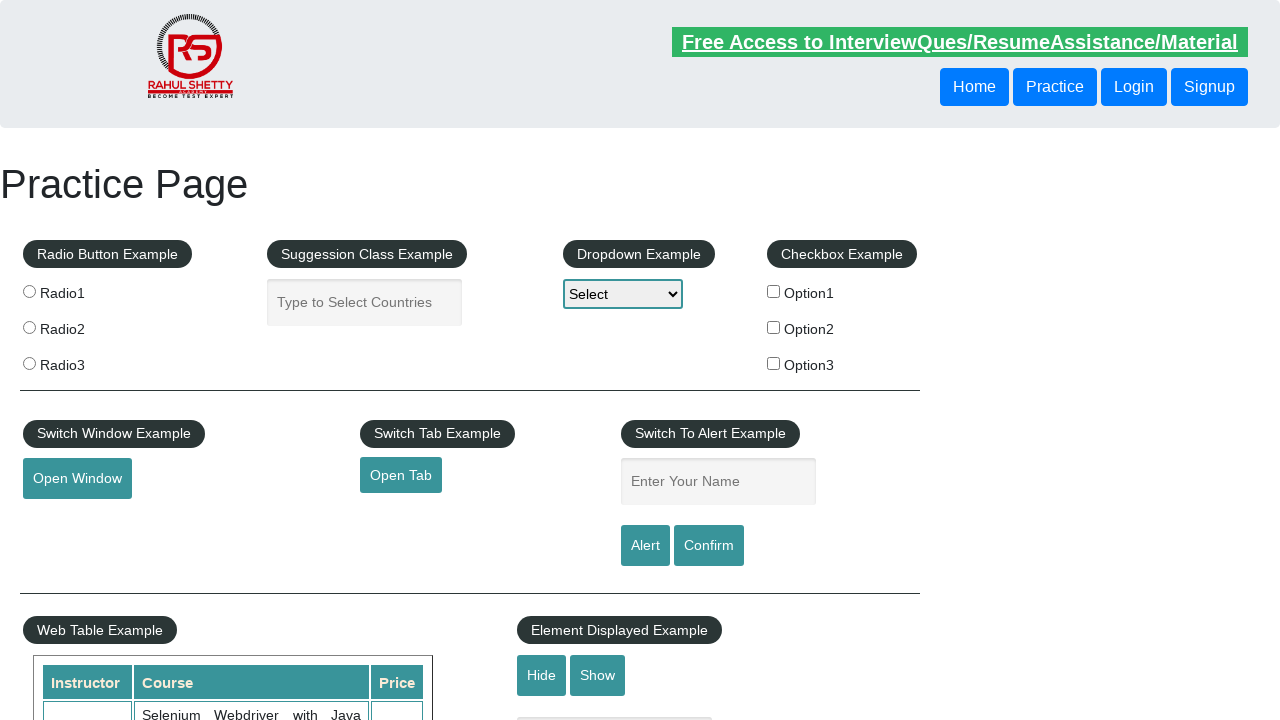

Clicked Option2 checkbox to select it at (774, 327) on input[type='checkbox'] >> nth=1
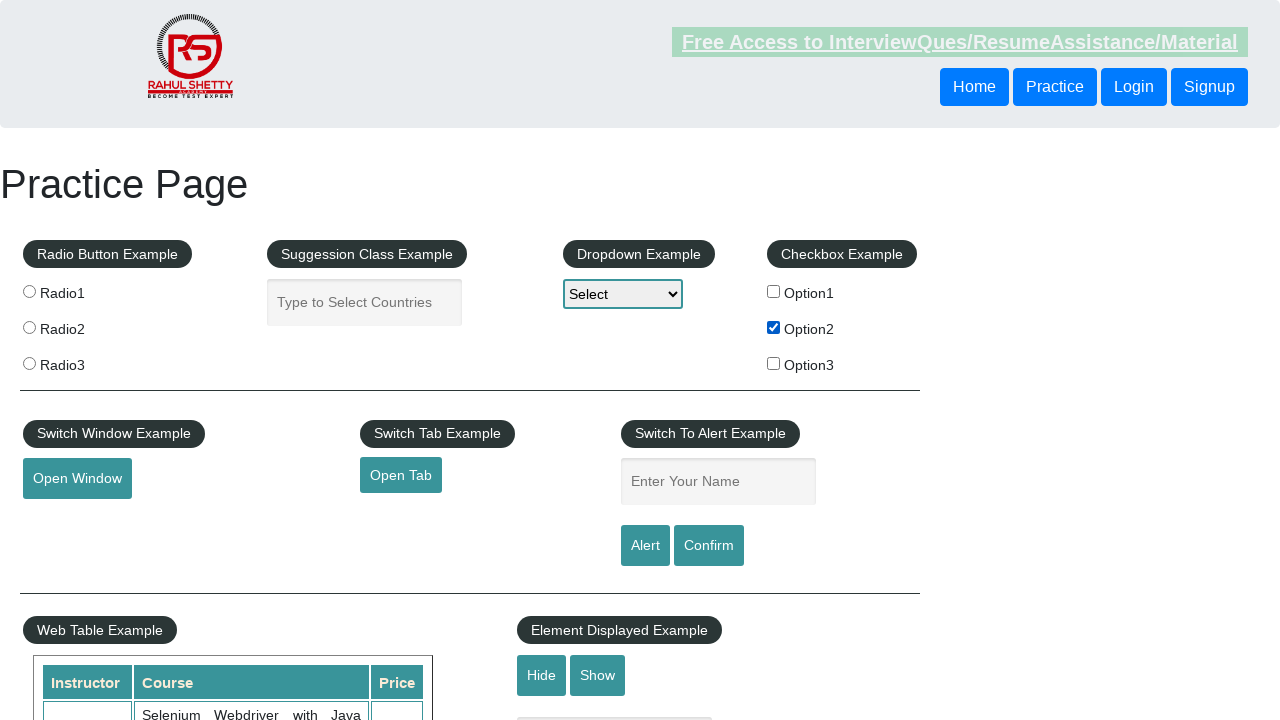

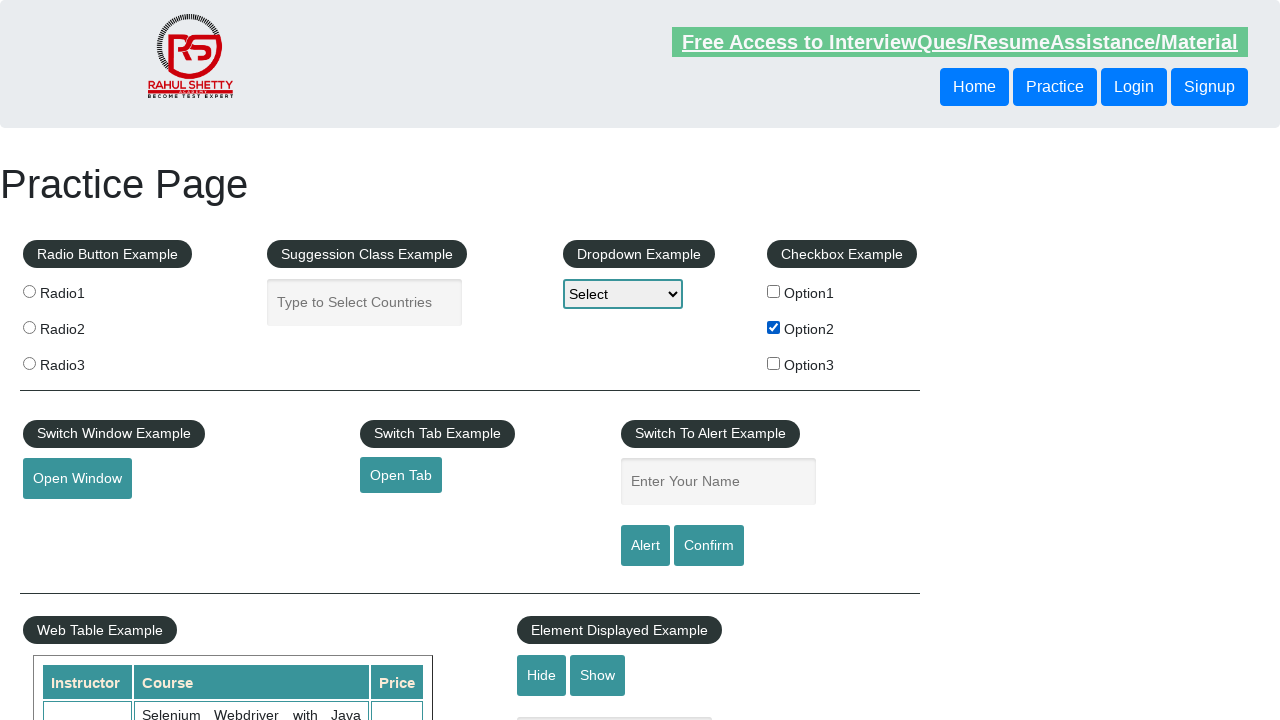